Tests clicking on NEW element in footwear page and verifies the NEW heading appears

Starting URL: https://soccerzone.com/footwear/

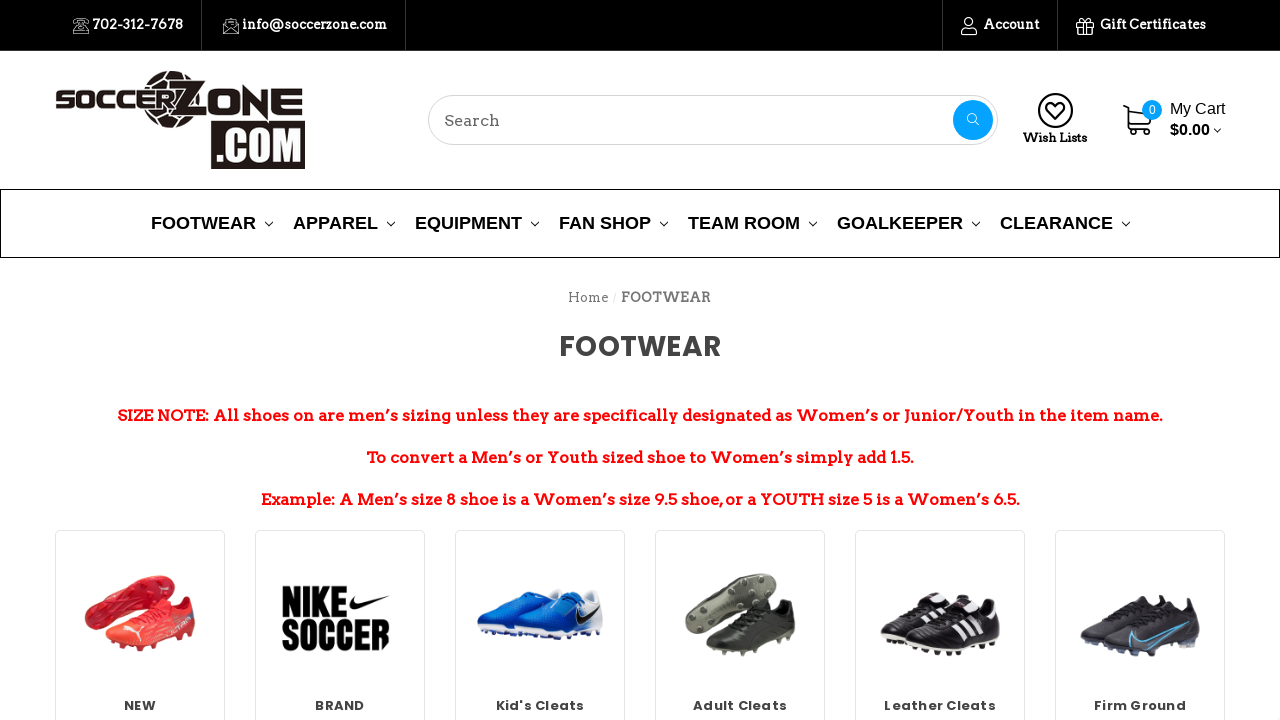

Clicked NEW element link in footwear page at (140, 619) on a[title='NEW']
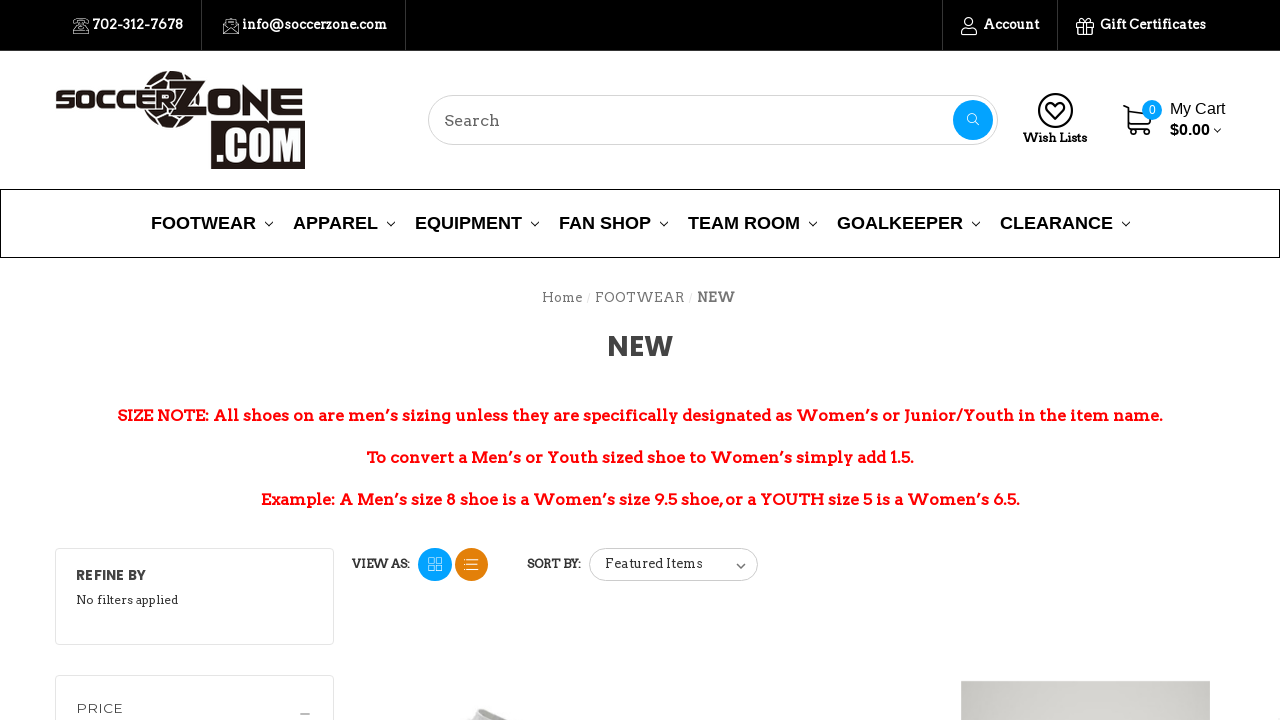

NEW heading appeared on page
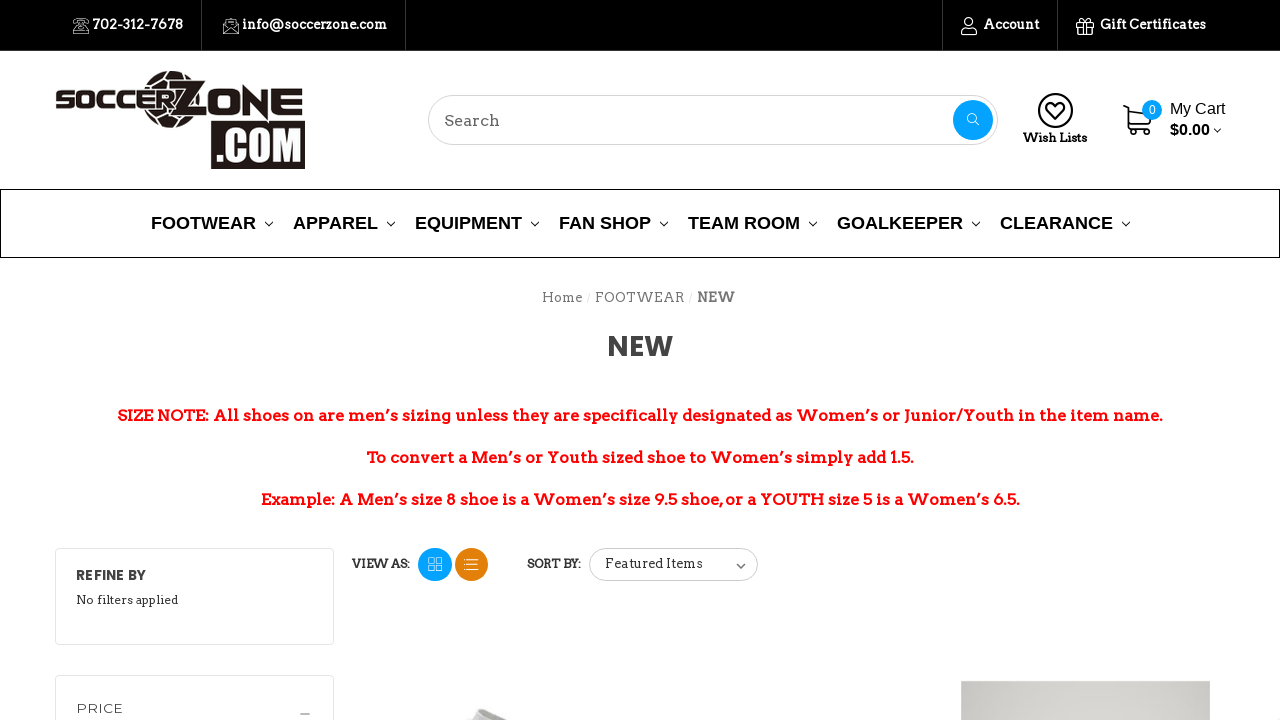

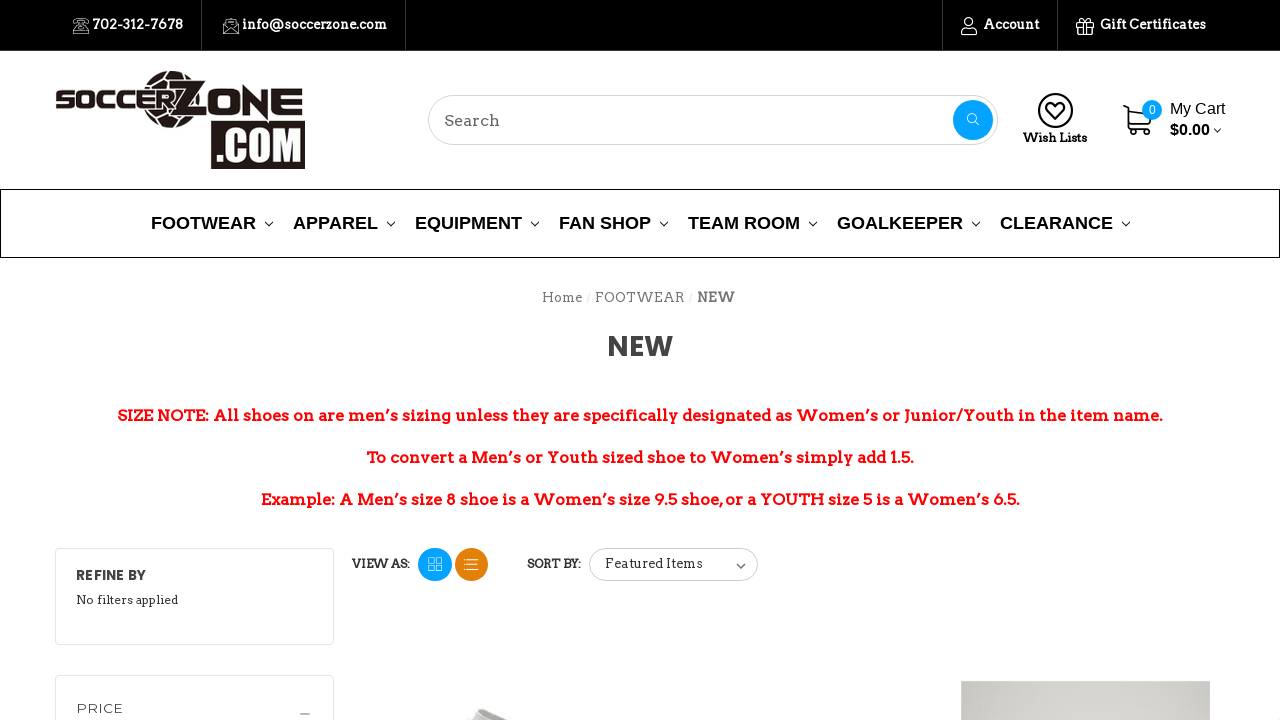